Tests adding a new todo item by typing "Learn JavaScript" in the input field and pressing Enter

Starting URL: https://lambdatest.github.io/sample-todo-app/

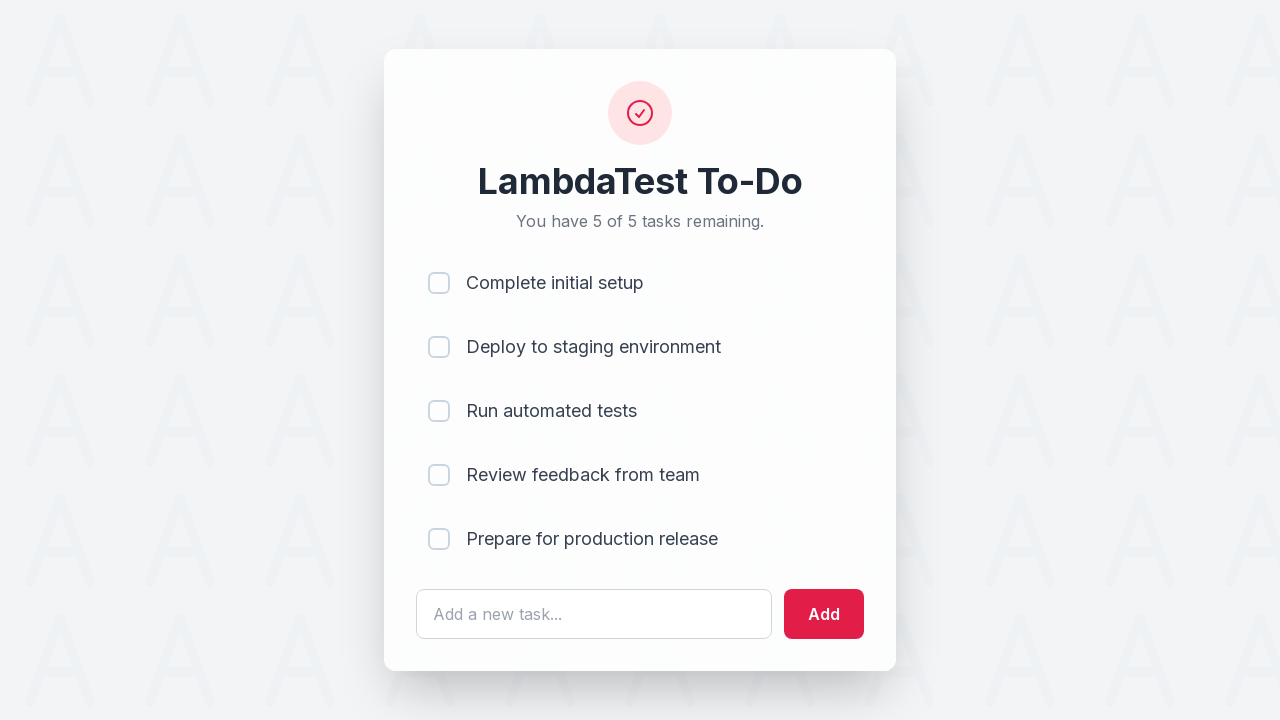

Filled input field with 'Learn JavaScript' on #sampletodotext
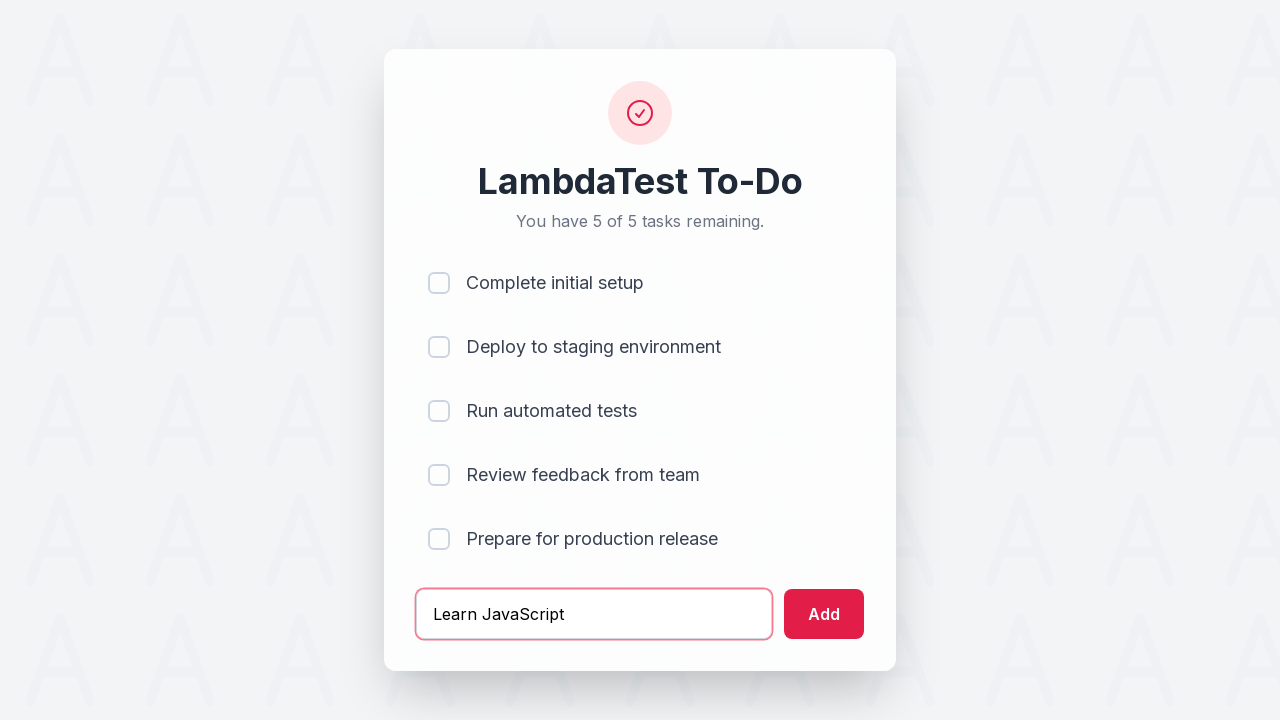

Pressed Enter to add the todo item on #sampletodotext
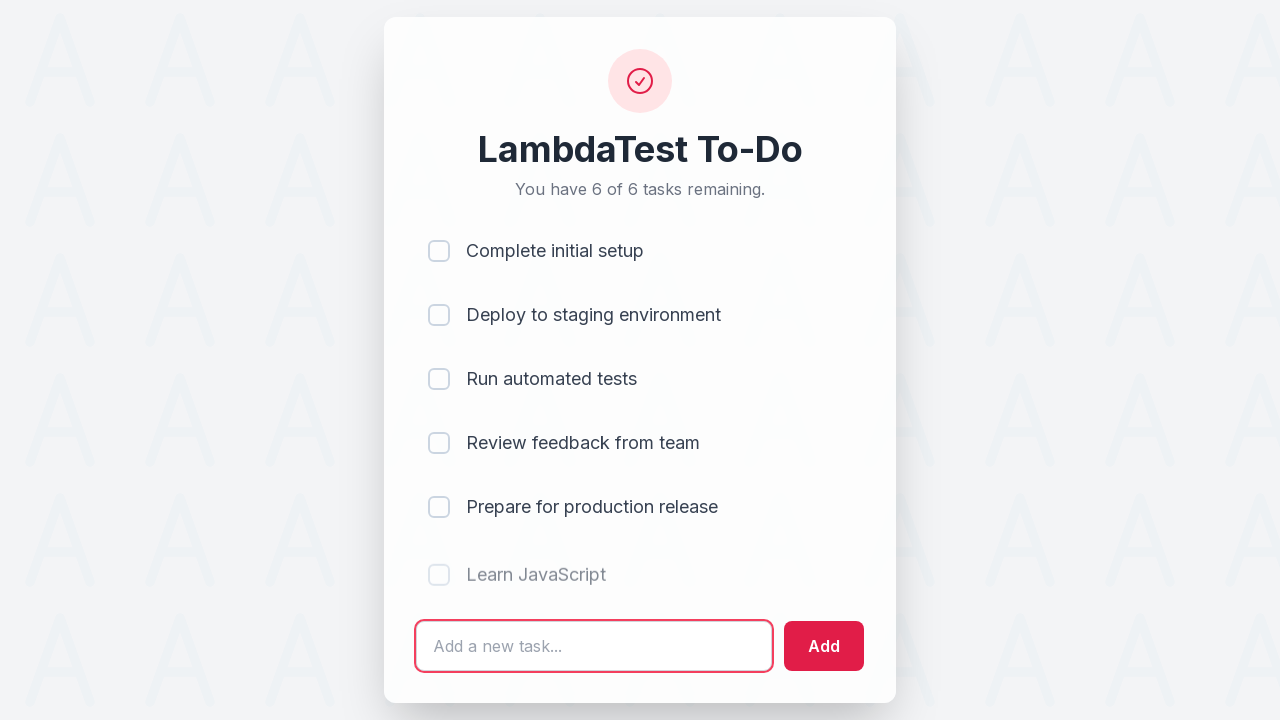

Verified the new todo item was added to the list
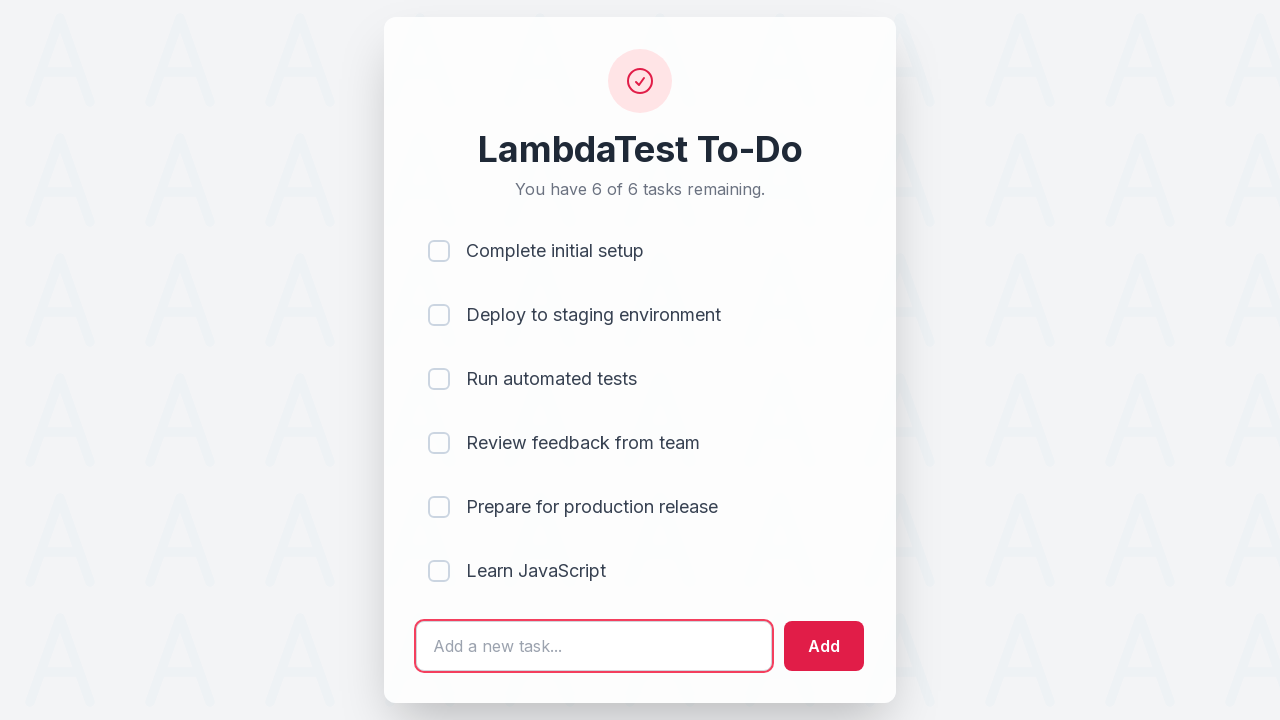

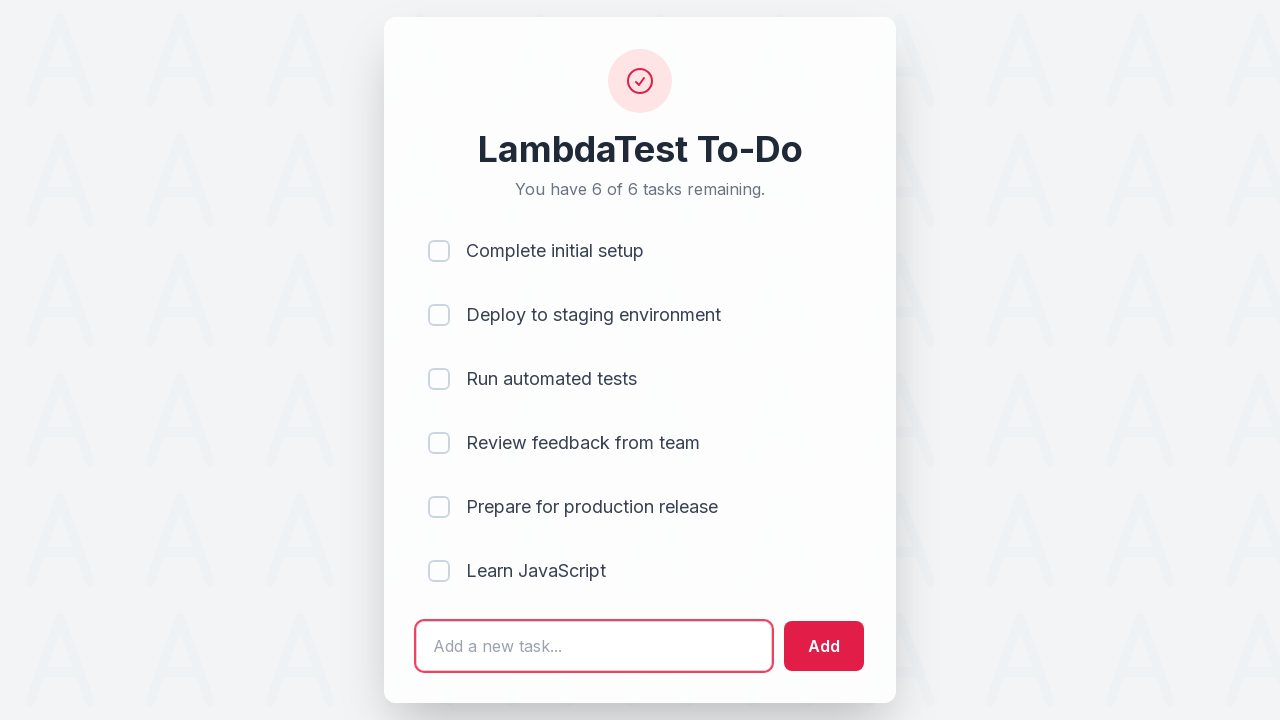